Tests the shopping cart functionality by adding a product to the cart, opening the cart view, and attempting to clear the cart while handling any confirmation dialogs.

Starting URL: https://web-scraping.dev/product/1

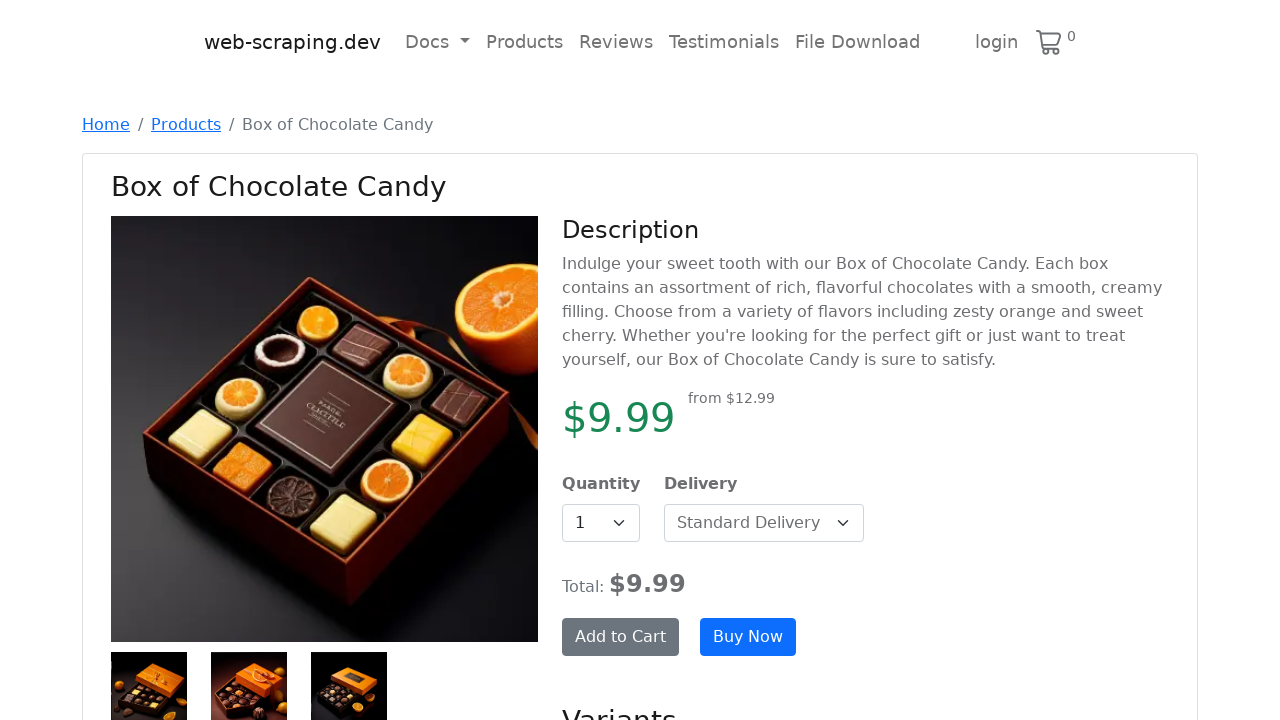

Set up dialog handler for cart clear confirmation
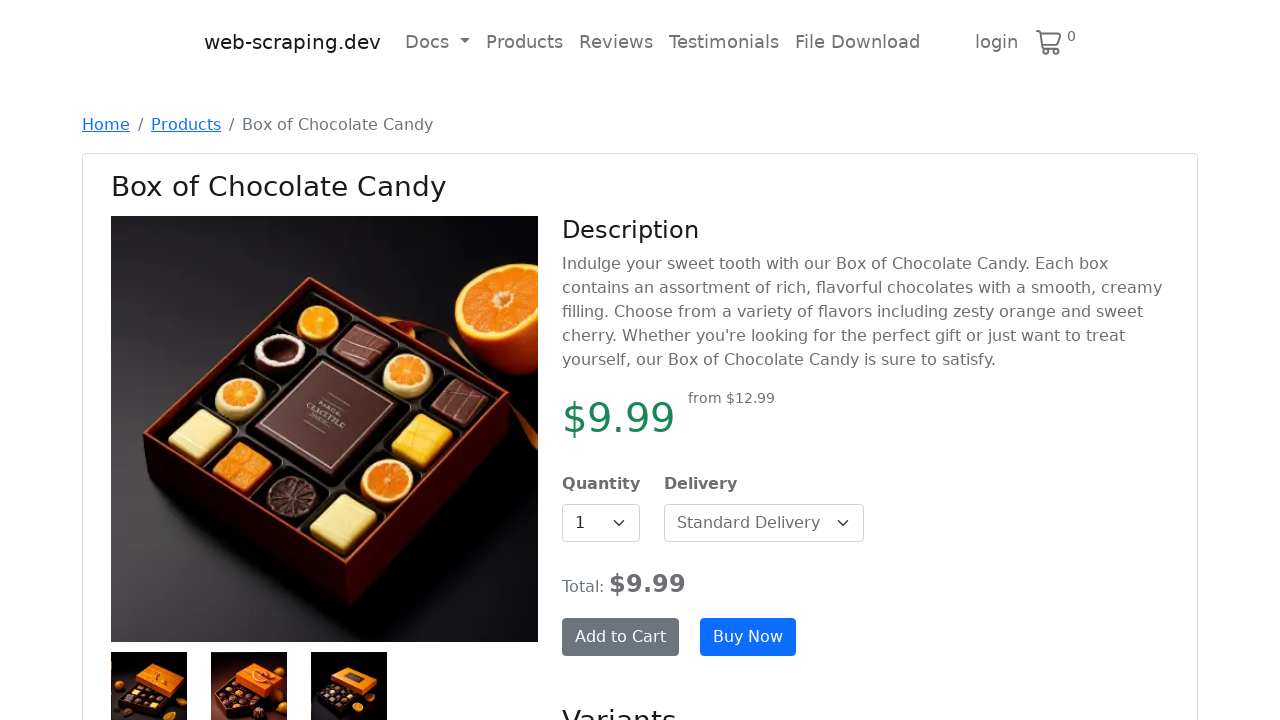

Clicked 'Add to Cart' button to add product to cart at (620, 637) on button.add-to-cart
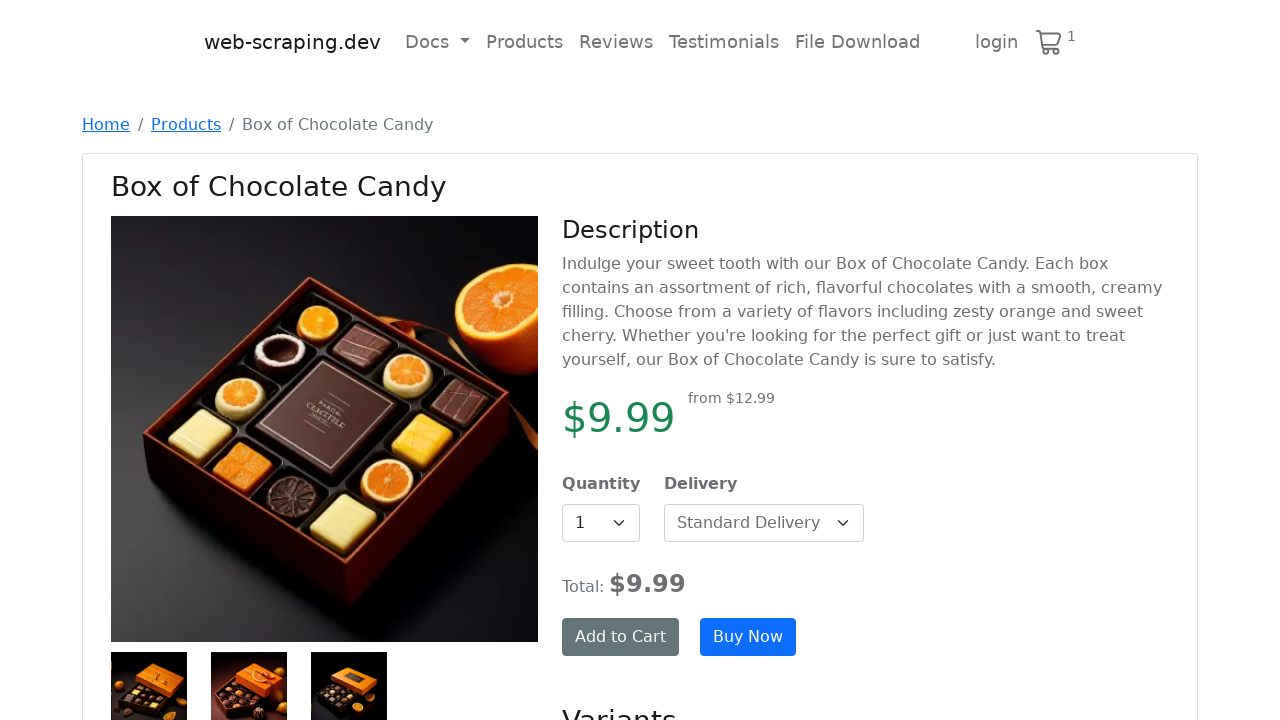

Clicked cart icon to open cart view at (1056, 41) on div.cart-icon
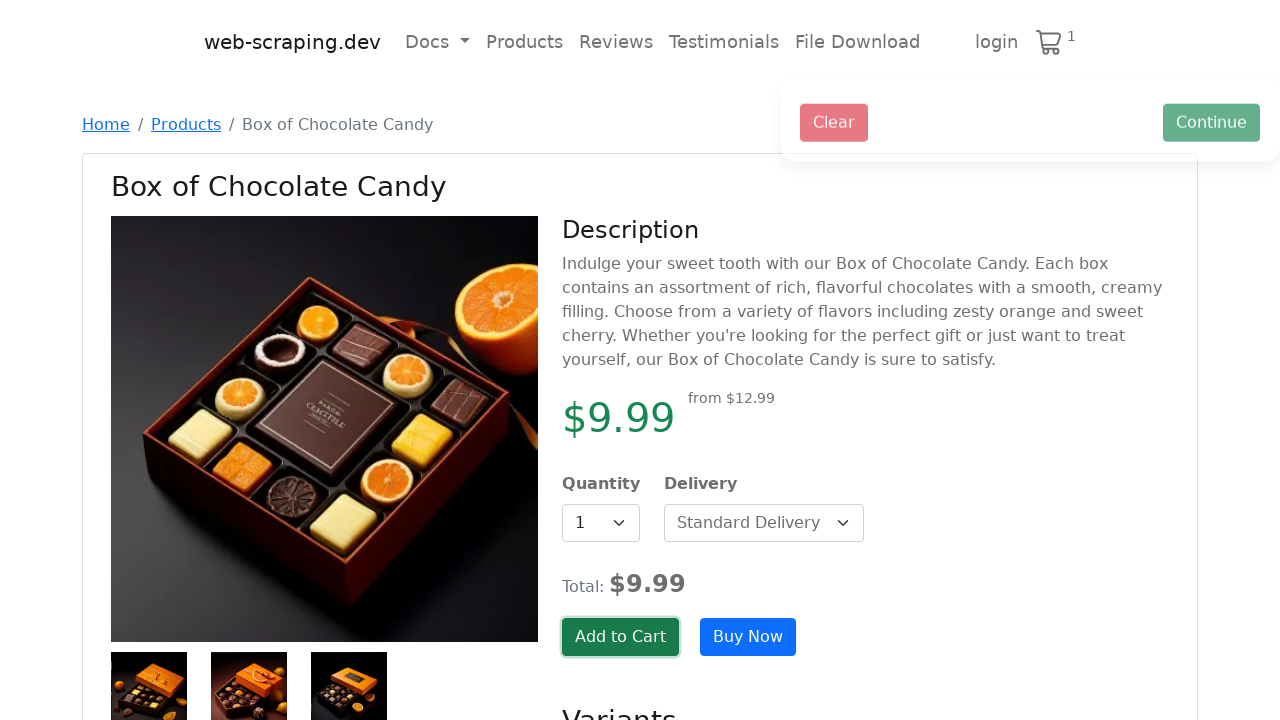

Waited for Clear button to appear in cart view
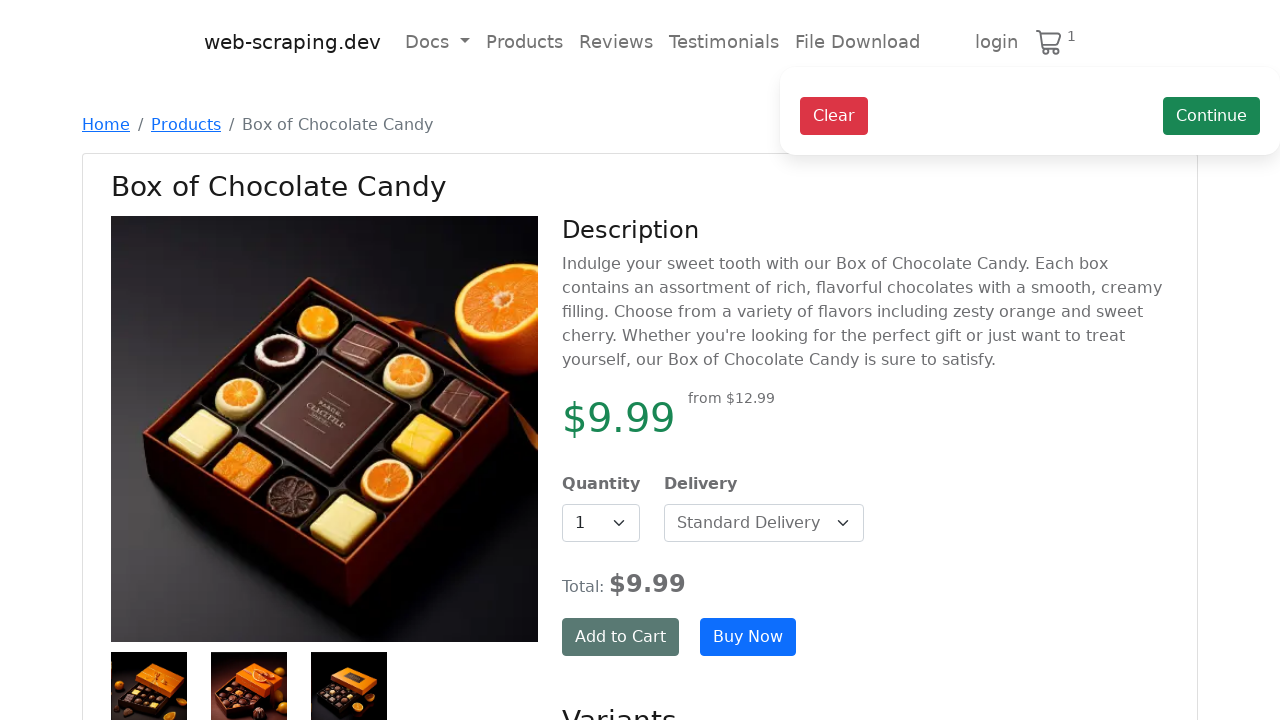

Clicked Clear button to clear cart and triggered confirmation dialog at (834, 116) on button.cart-clear
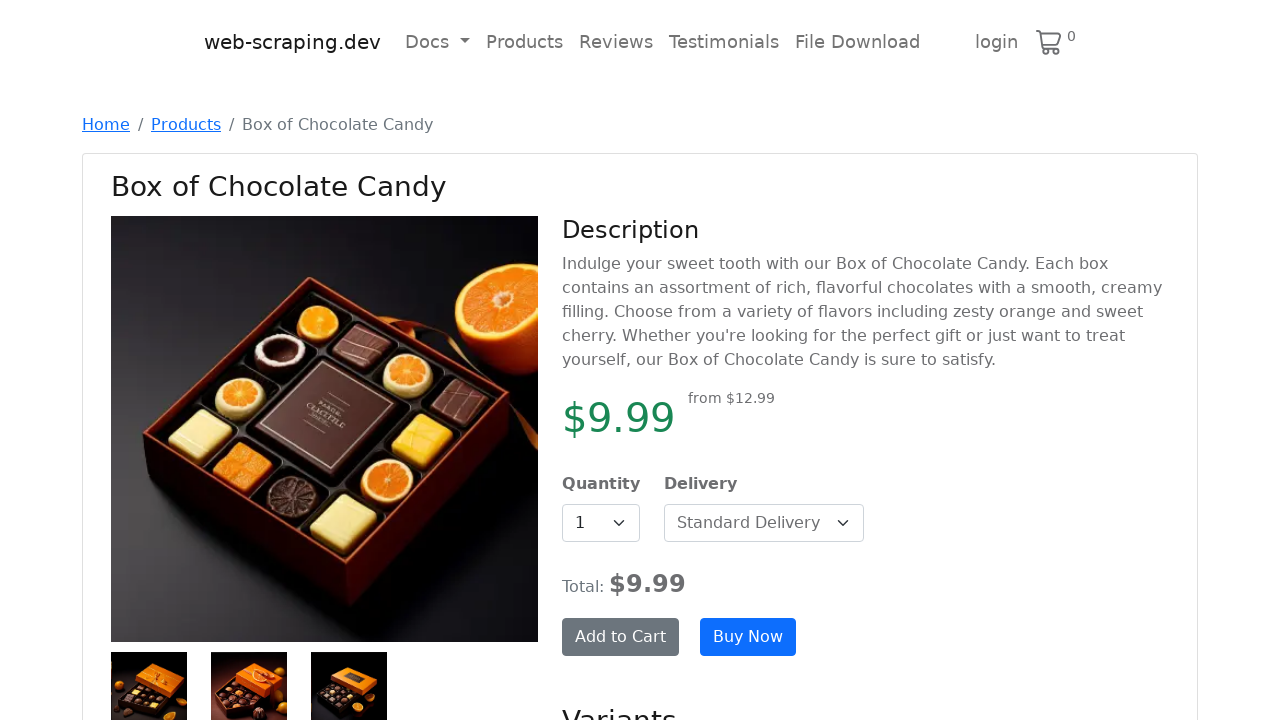

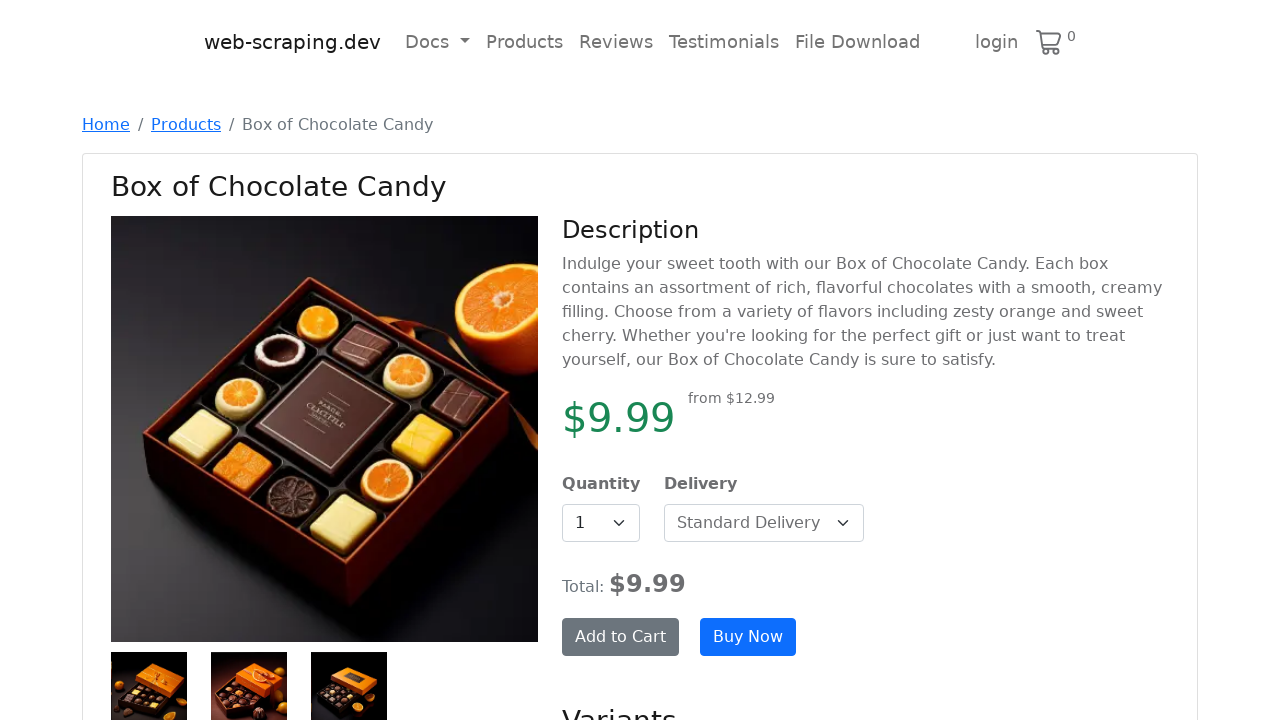